Tests checkbox, dropdown, and alert functionality by selecting a random checkbox, selecting the same value in a dropdown, entering the text in a textbox, triggering an alert, and verifying the alert contains the selected text.

Starting URL: https://rahulshettyacademy.com/AutomationPractice/

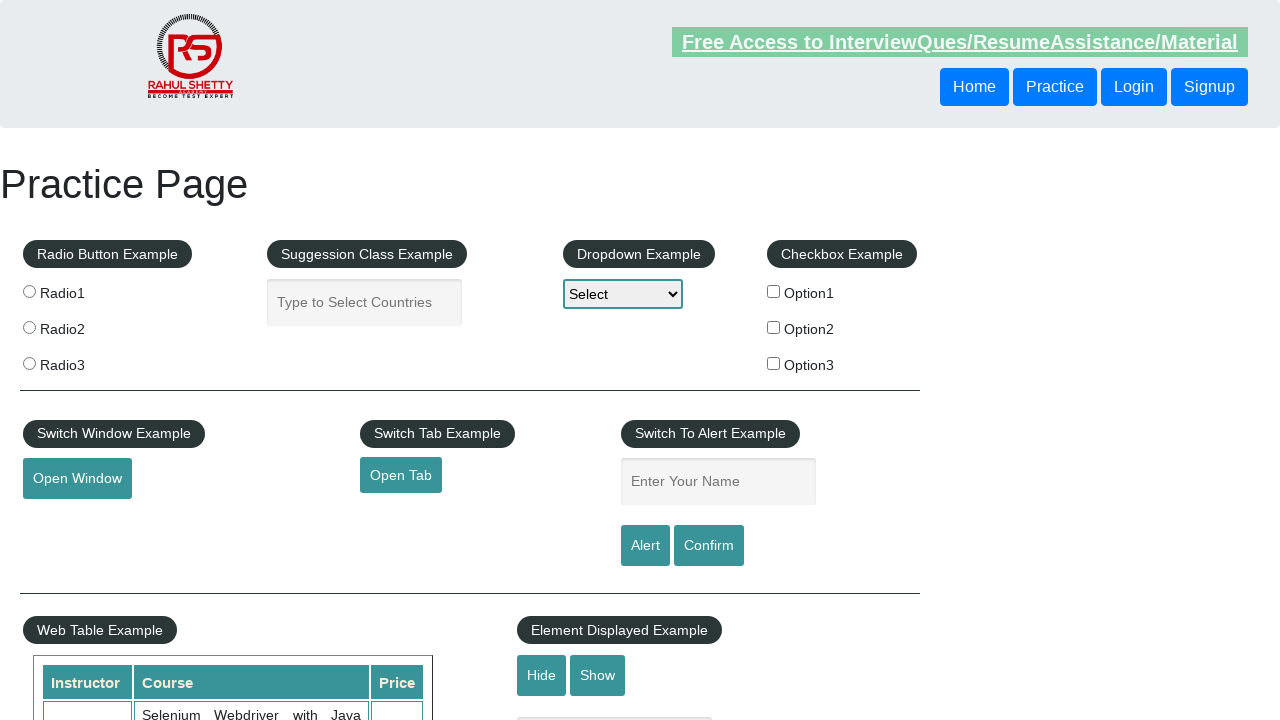

Located all checkboxes in the checkbox example section
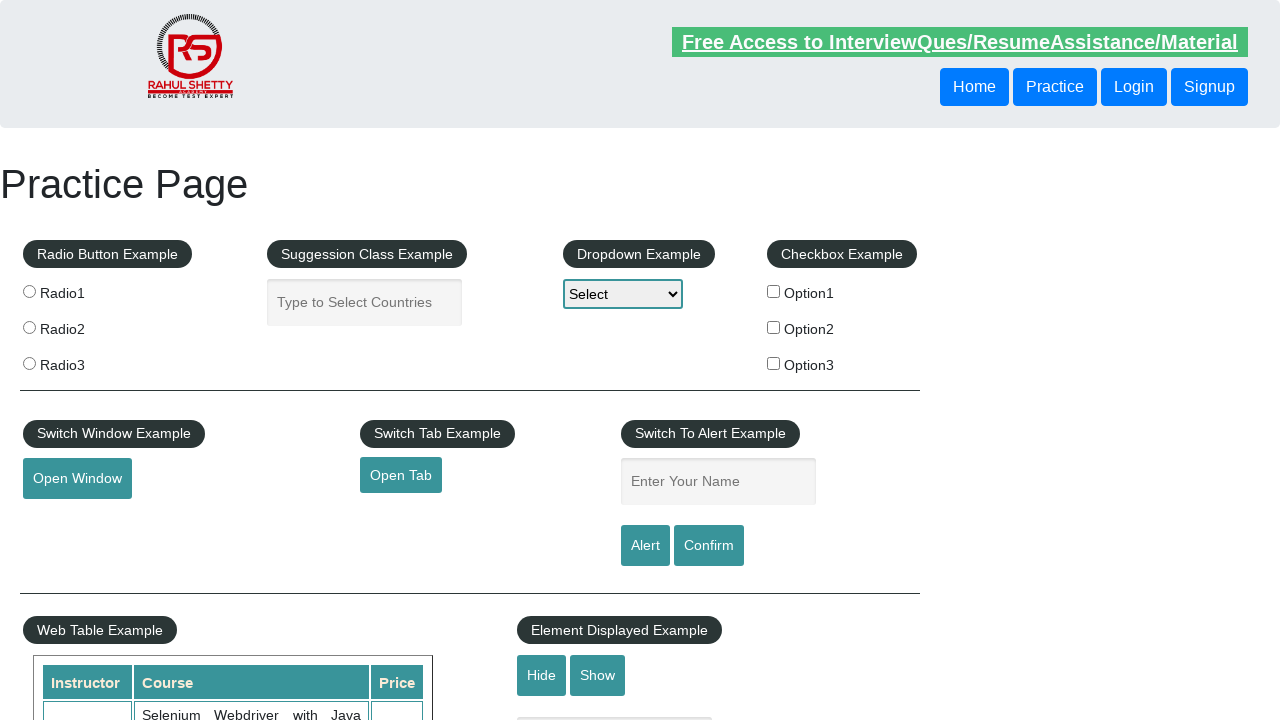

Selected random checkbox: 'Option1'
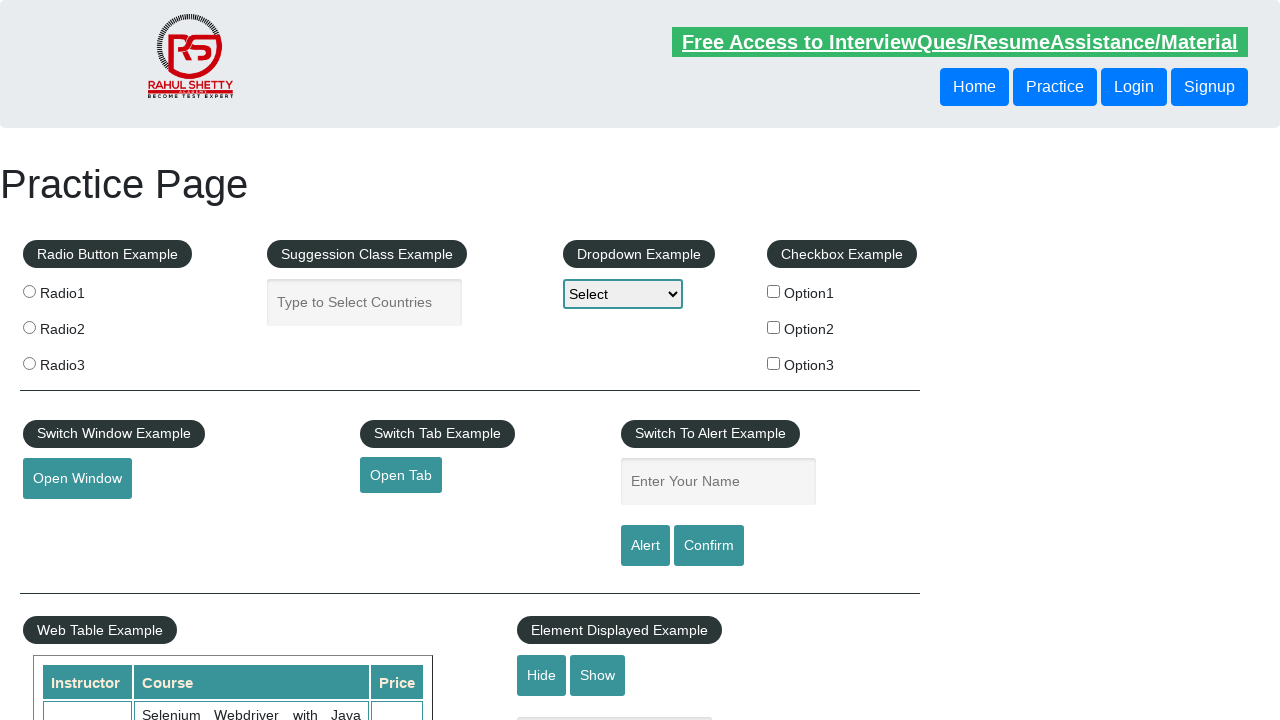

Clicked the 'Option1' checkbox at (774, 291) on xpath=//div[@id='checkbox-example']//label >> nth=0 >> input
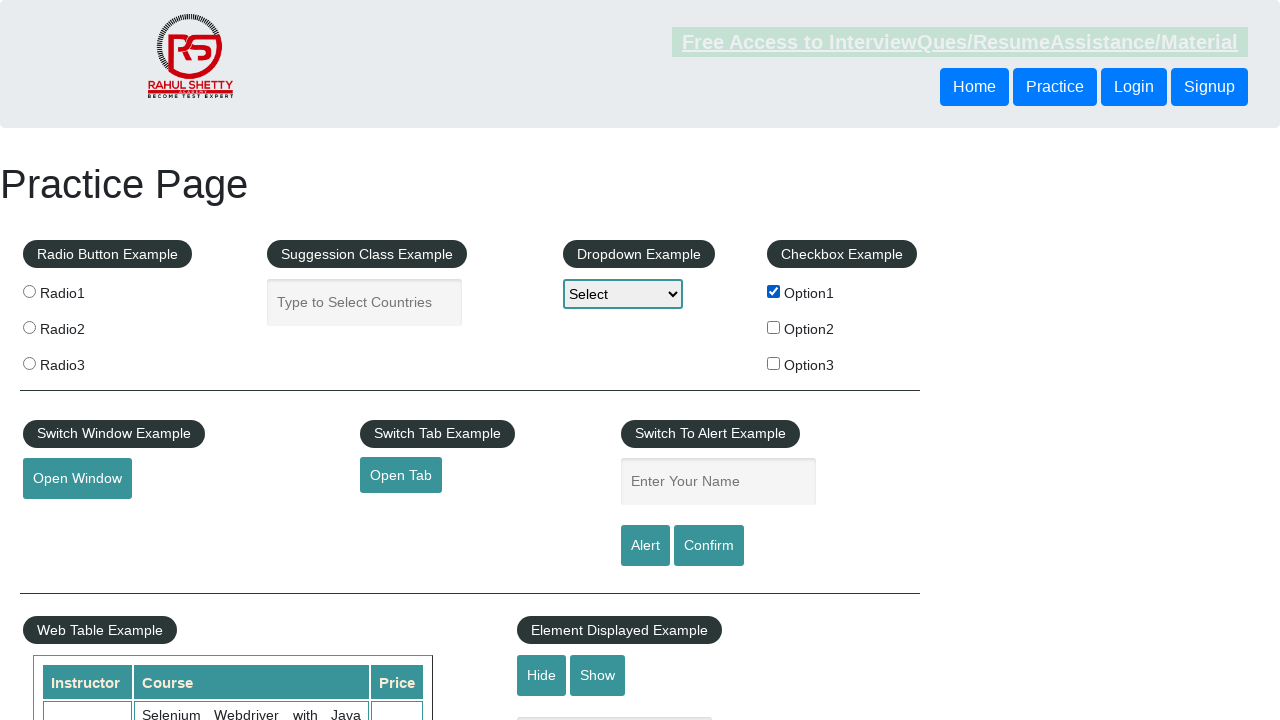

Selected 'Option1' from dropdown menu on select#dropdown-class-example
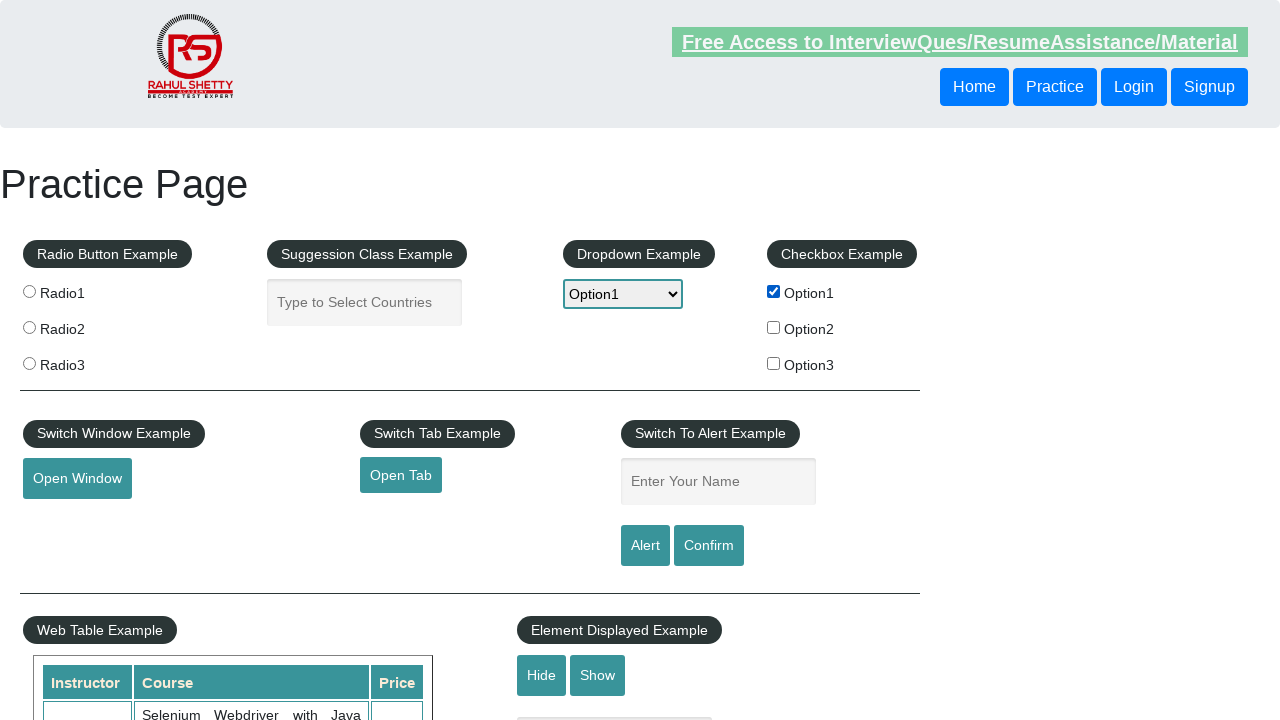

Entered 'Option1' into name textbox on input[name='enter-name']
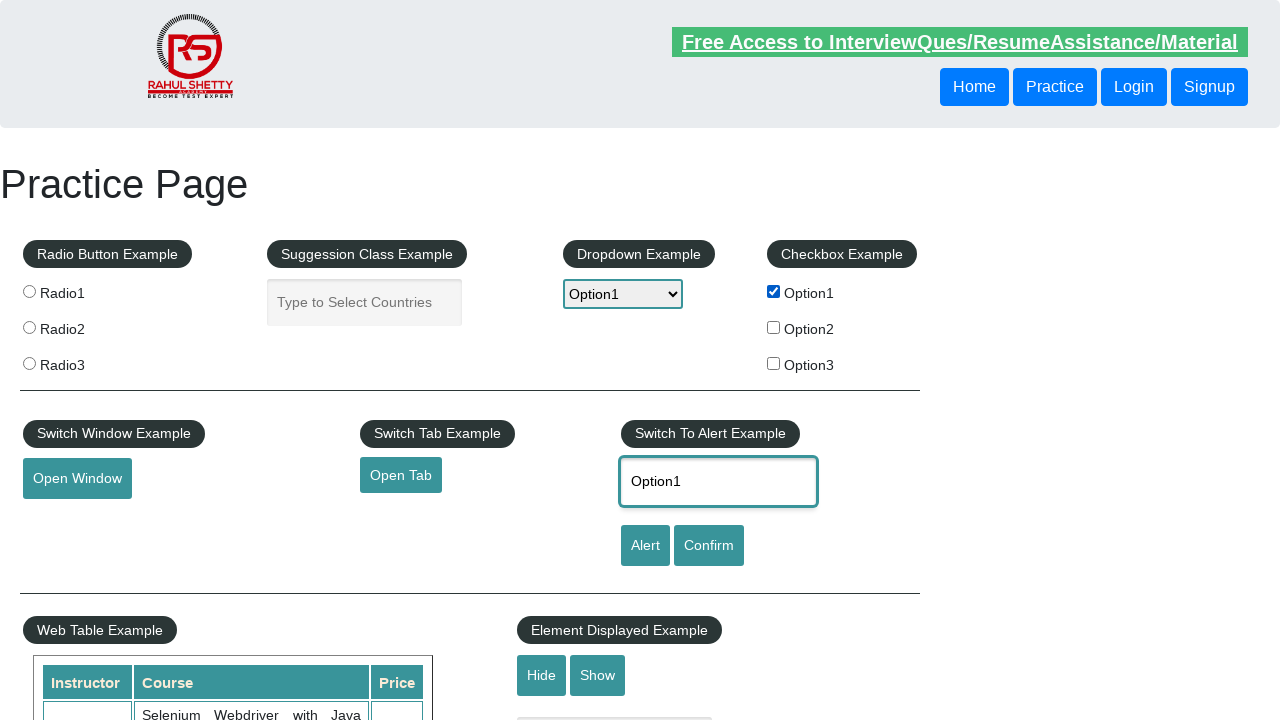

Set up dialog handler for alert
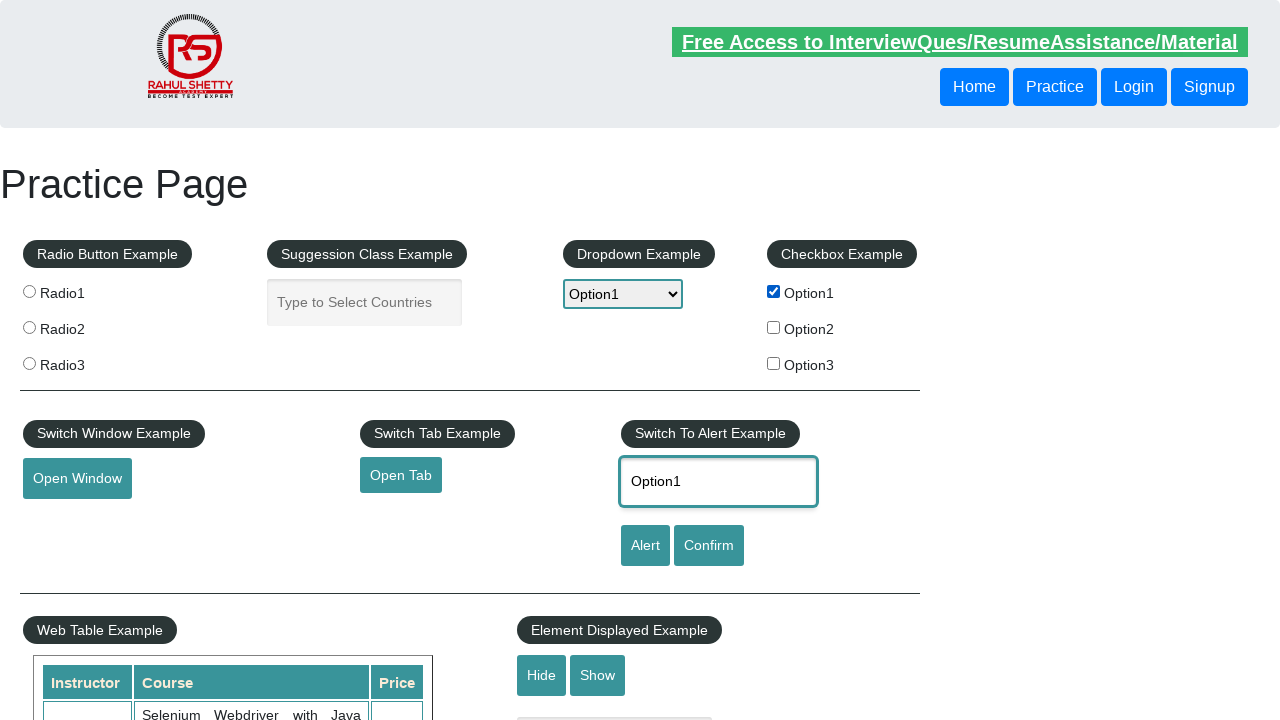

Clicked the alert button to trigger alert at (645, 546) on #alertbtn
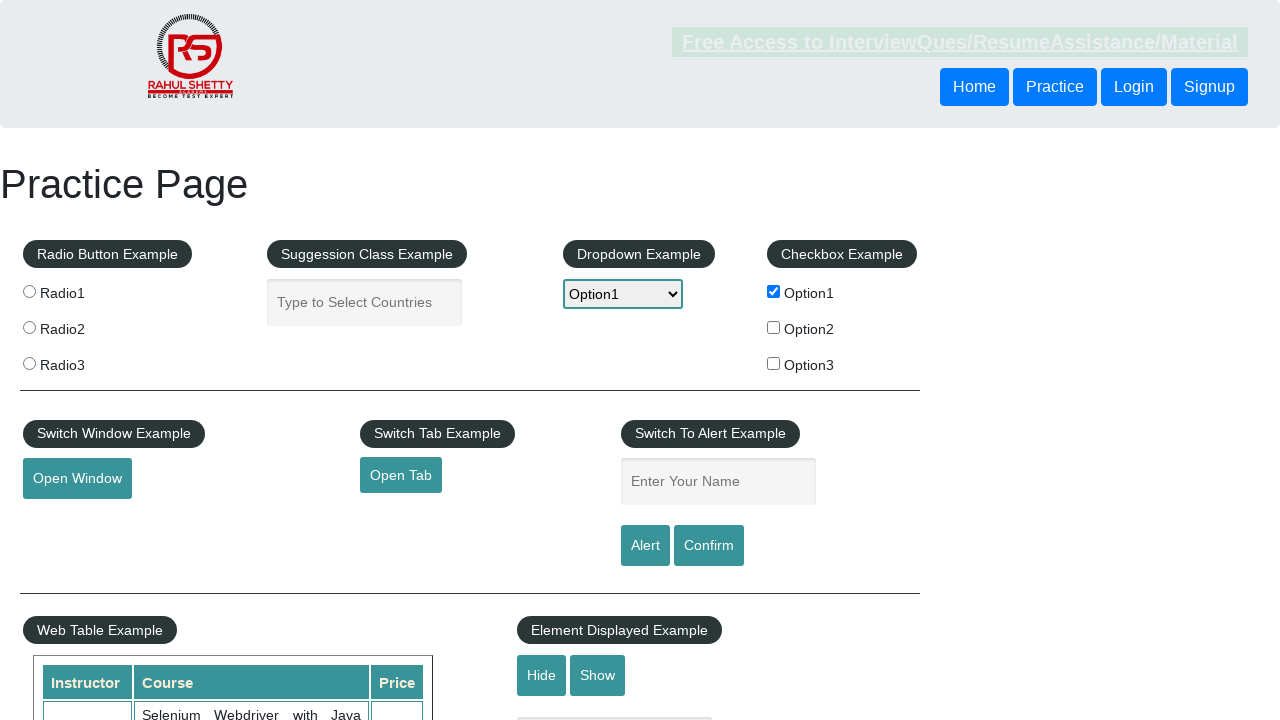

Waited for alert processing to complete
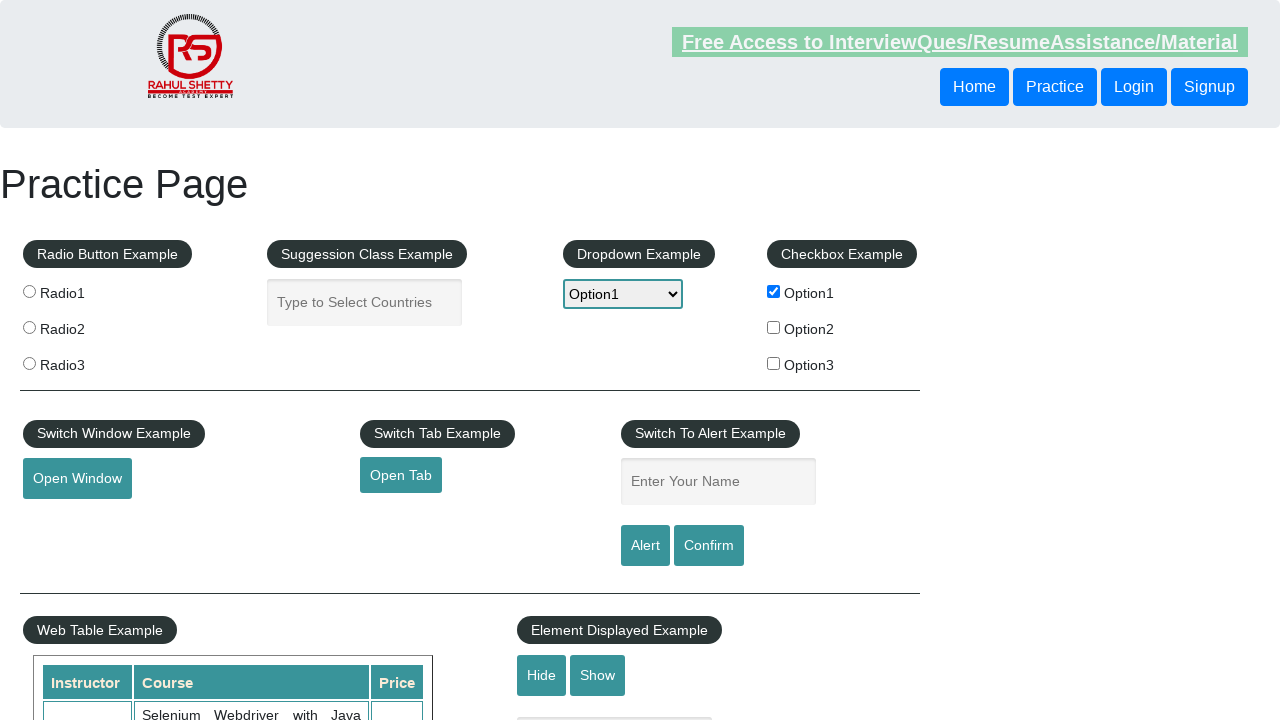

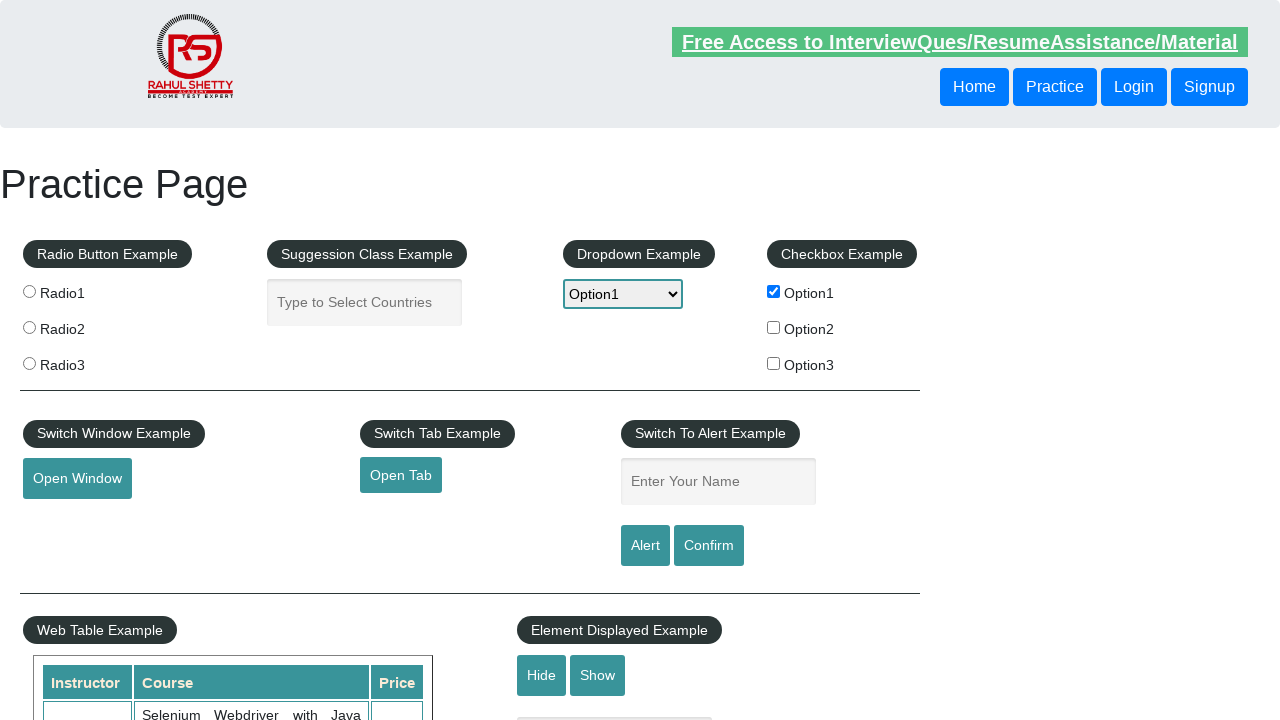